Tests footer links by opening each link in the first column of the footer in a new tab and verifying the page titles

Starting URL: https://rahulshettyacademy.com/AutomationPractice/

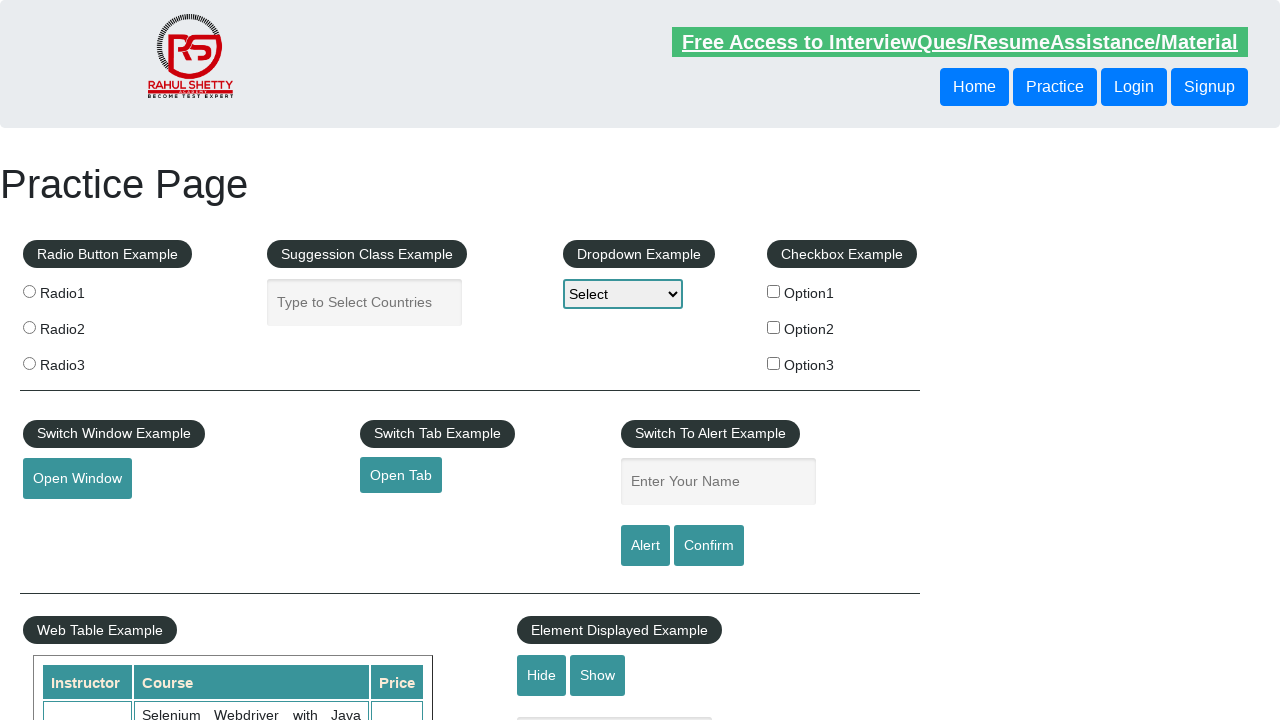

Counted total links on page: 27
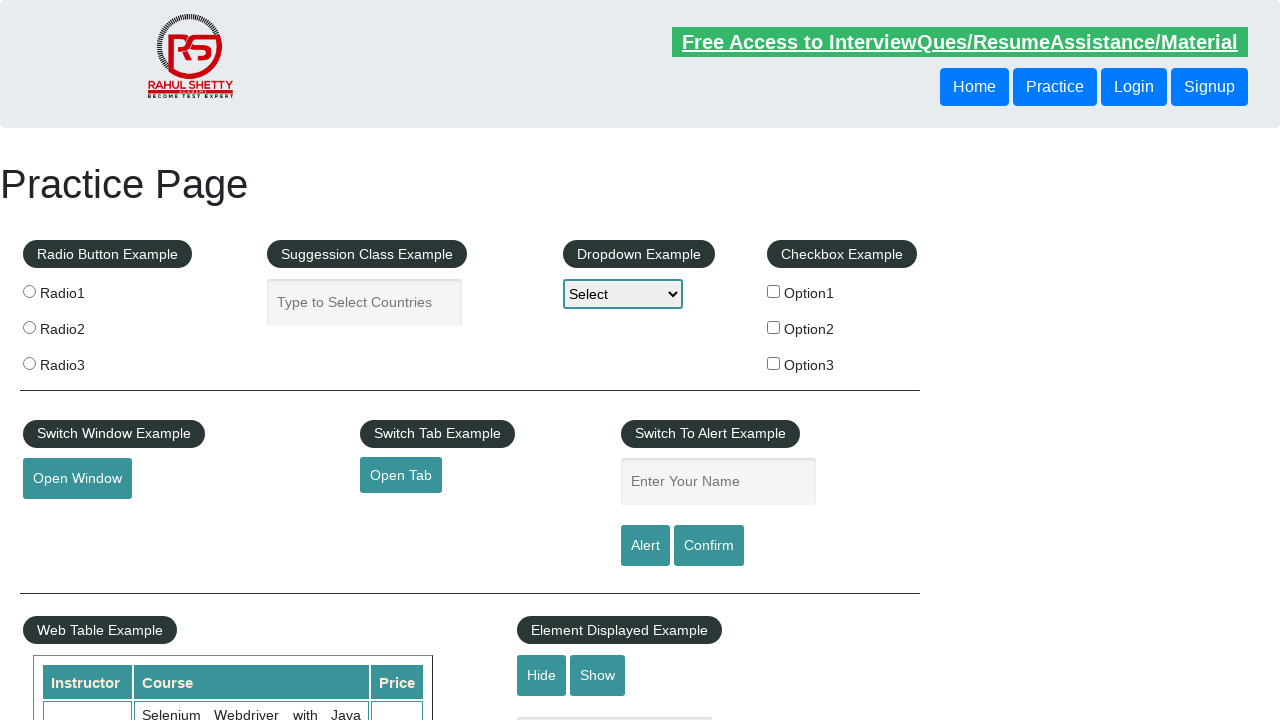

Located footer section with id 'gf-BIG'
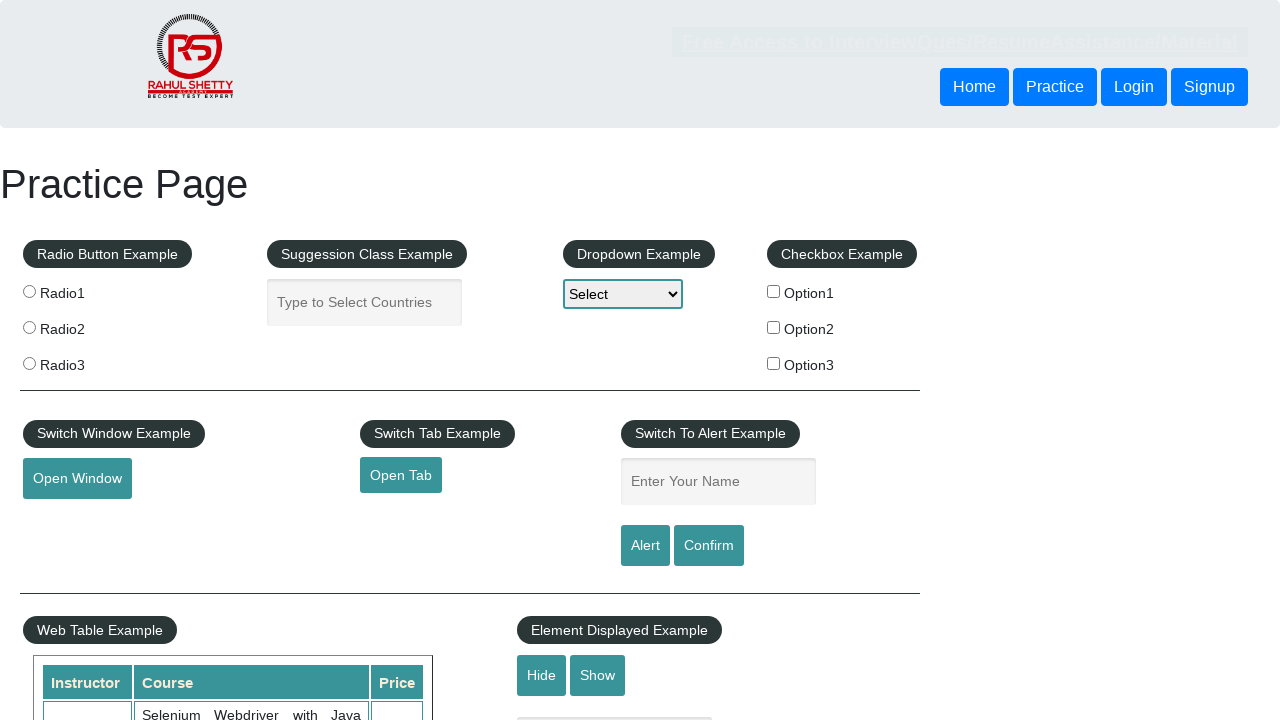

Counted links in footer: 20
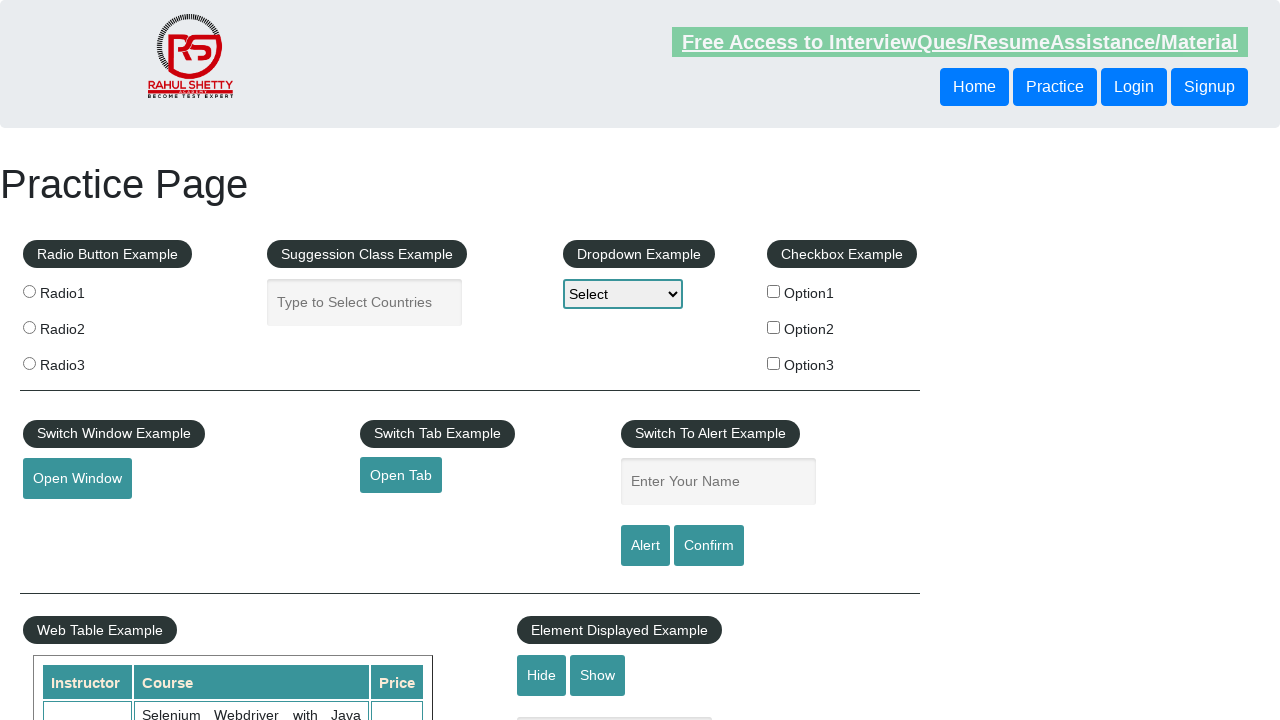

Located first column in footer table
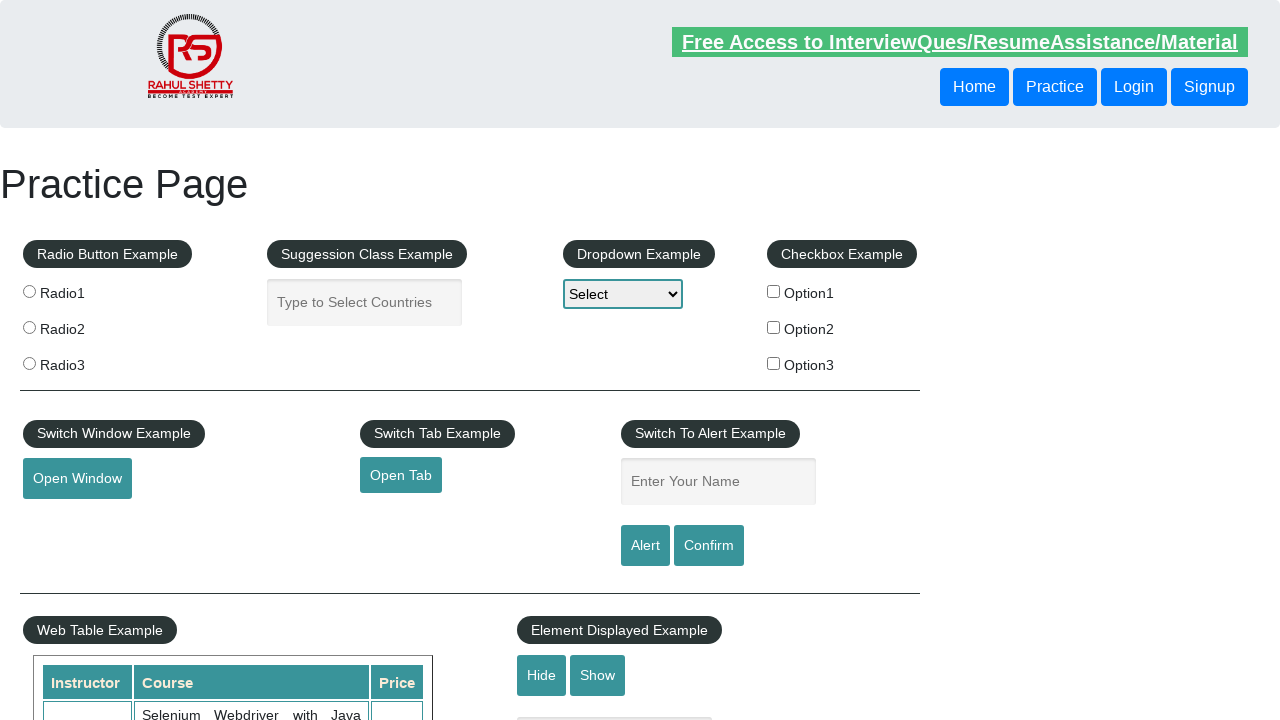

Counted links in first column: 5
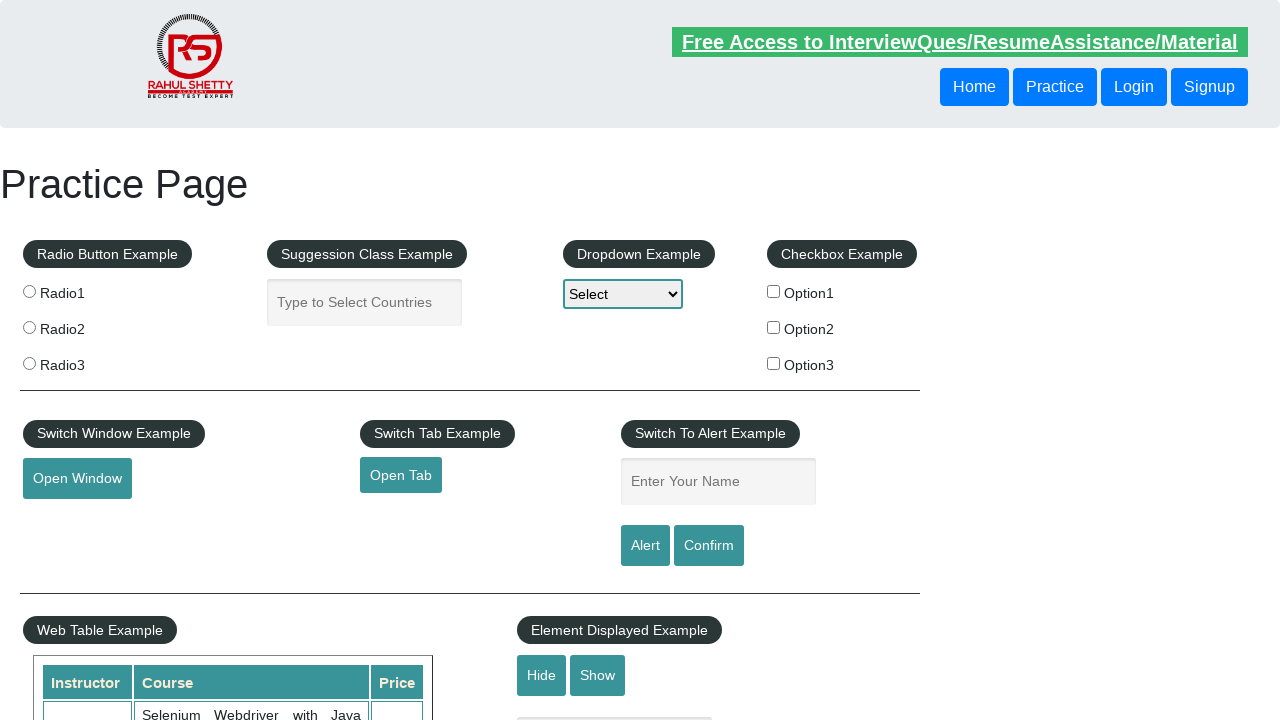

Selected footer link #1 from first column
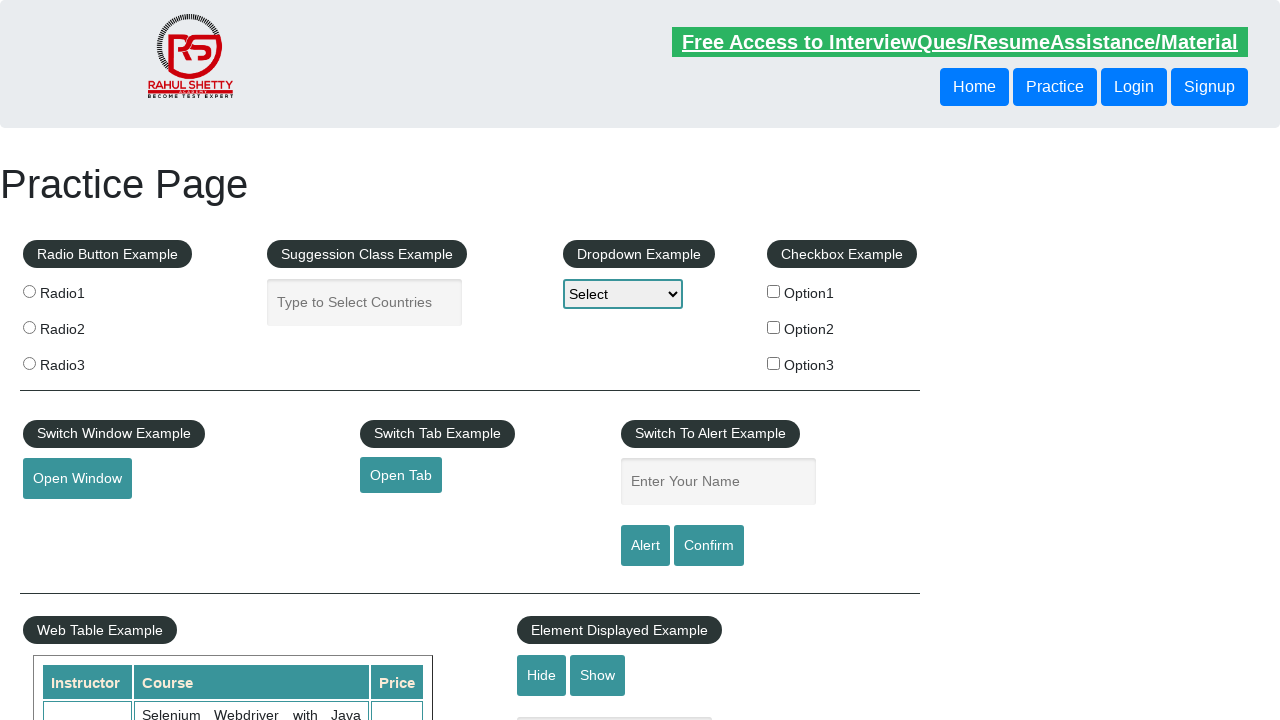

Opened footer link #1 in new tab using Ctrl+Click at (68, 520) on #gf-BIG >> xpath=//table/tbody/tr/td[1]/ul >> a >> nth=1
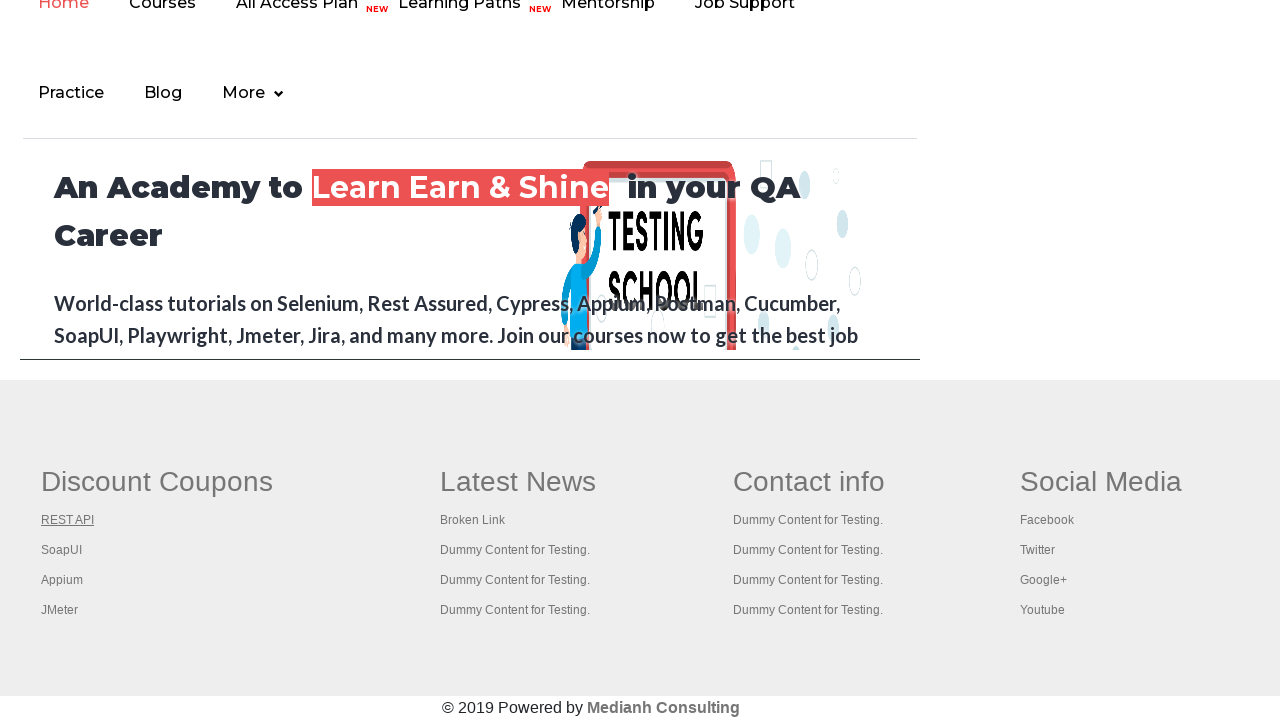

New tab loaded, waiting for page load state
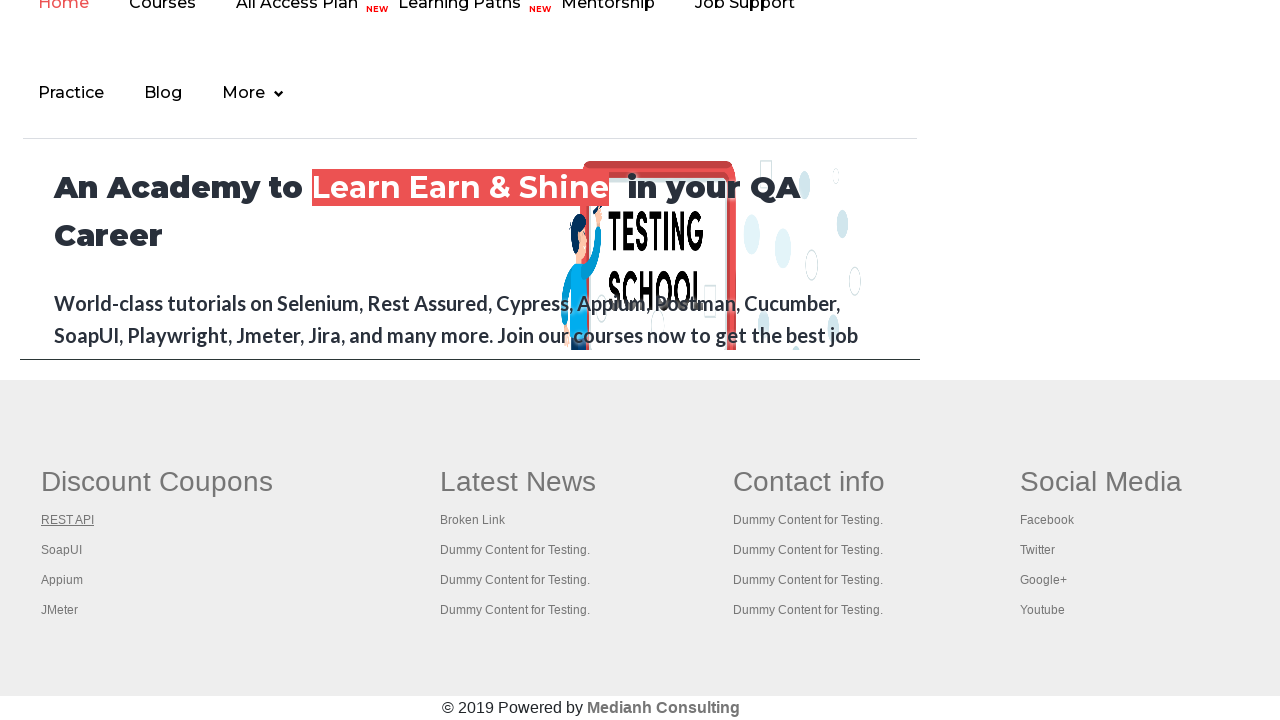

Verified page title: REST API Tutorial
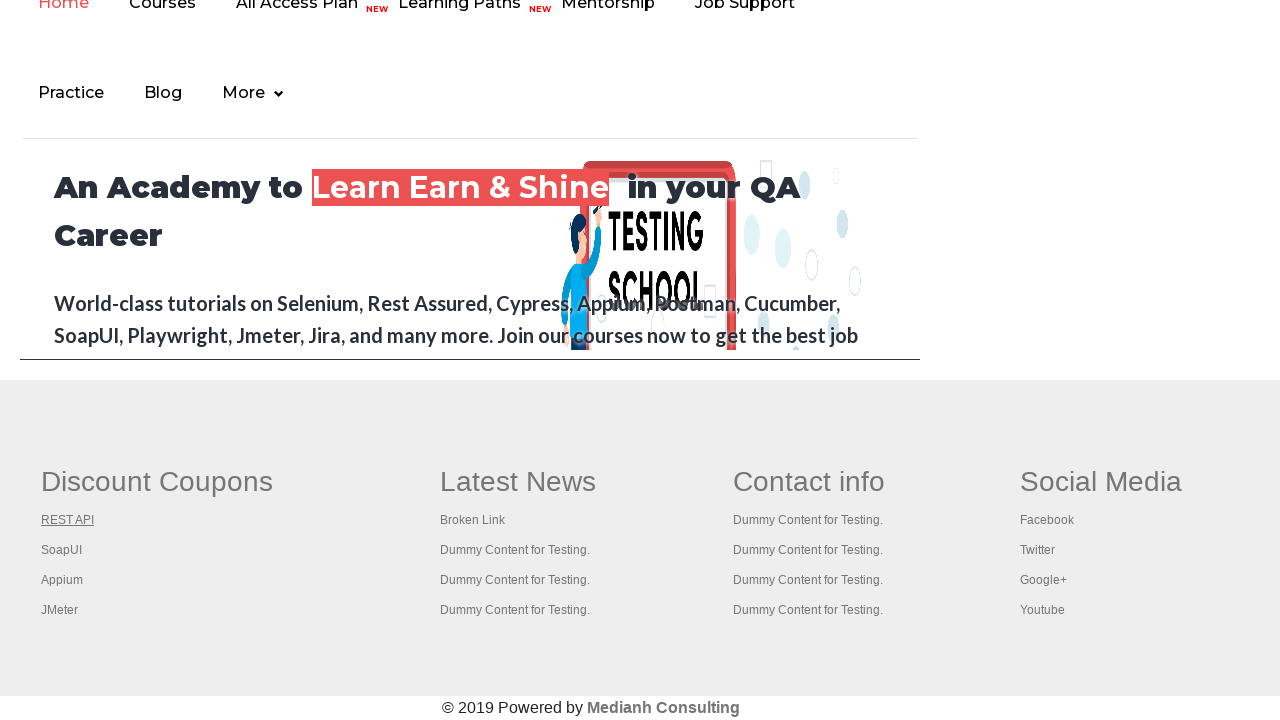

Selected footer link #2 from first column
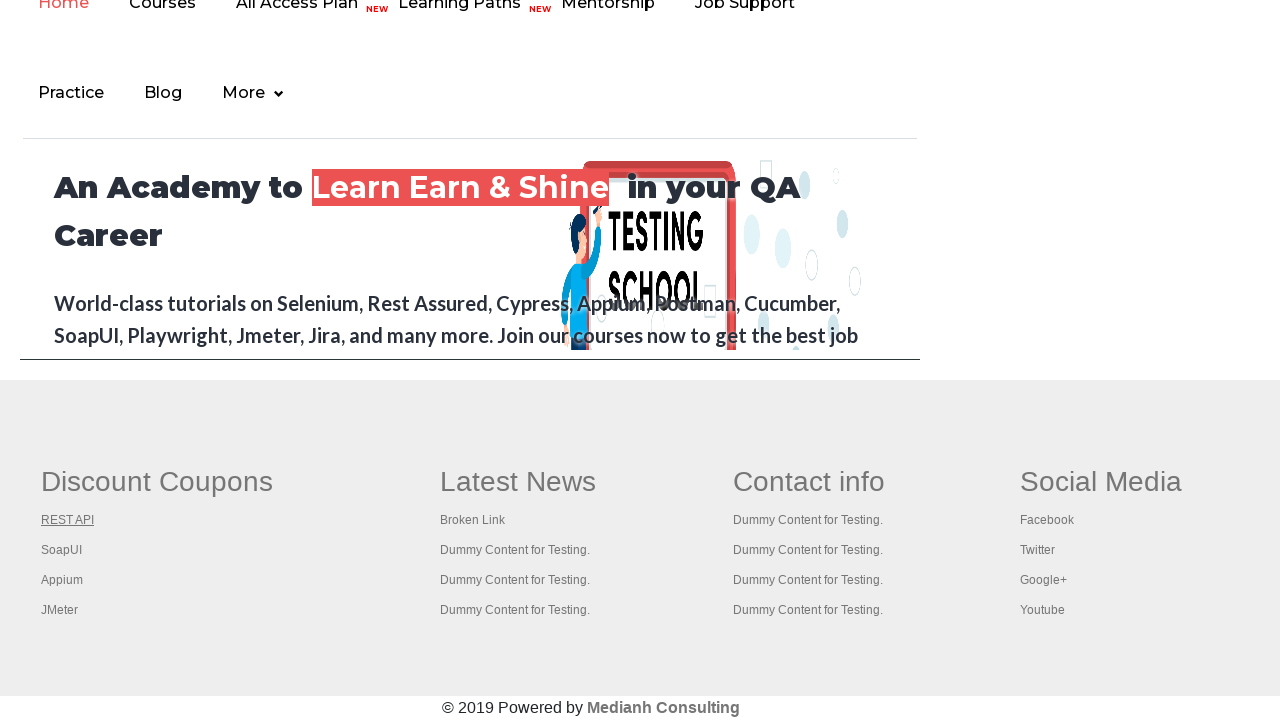

Opened footer link #2 in new tab using Ctrl+Click at (62, 550) on #gf-BIG >> xpath=//table/tbody/tr/td[1]/ul >> a >> nth=2
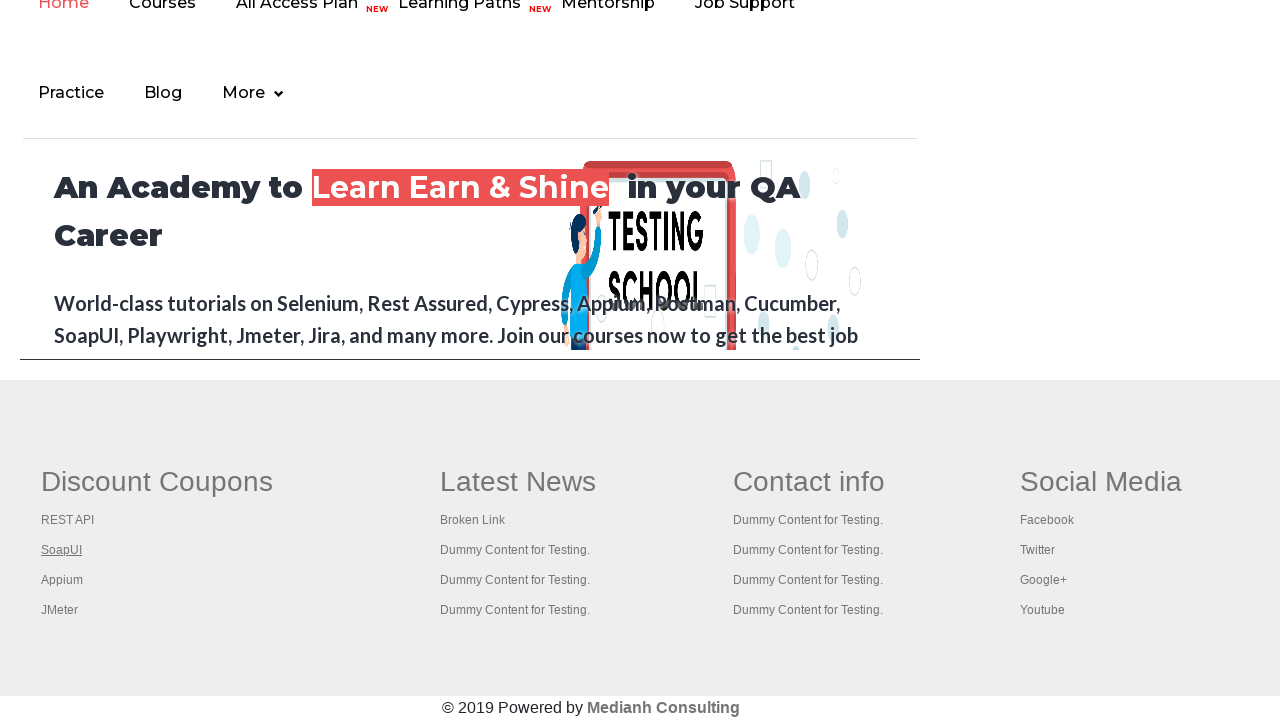

New tab loaded, waiting for page load state
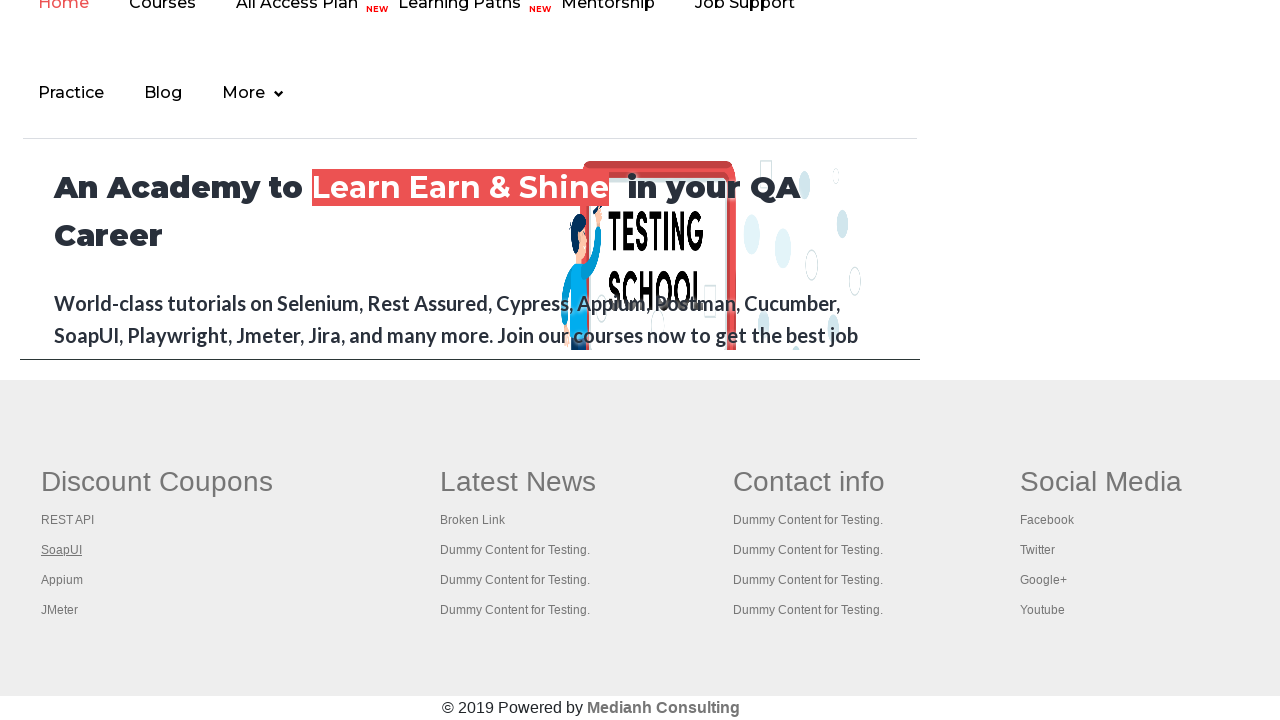

Verified page title: The World’s Most Popular API Testing Tool | SoapUI
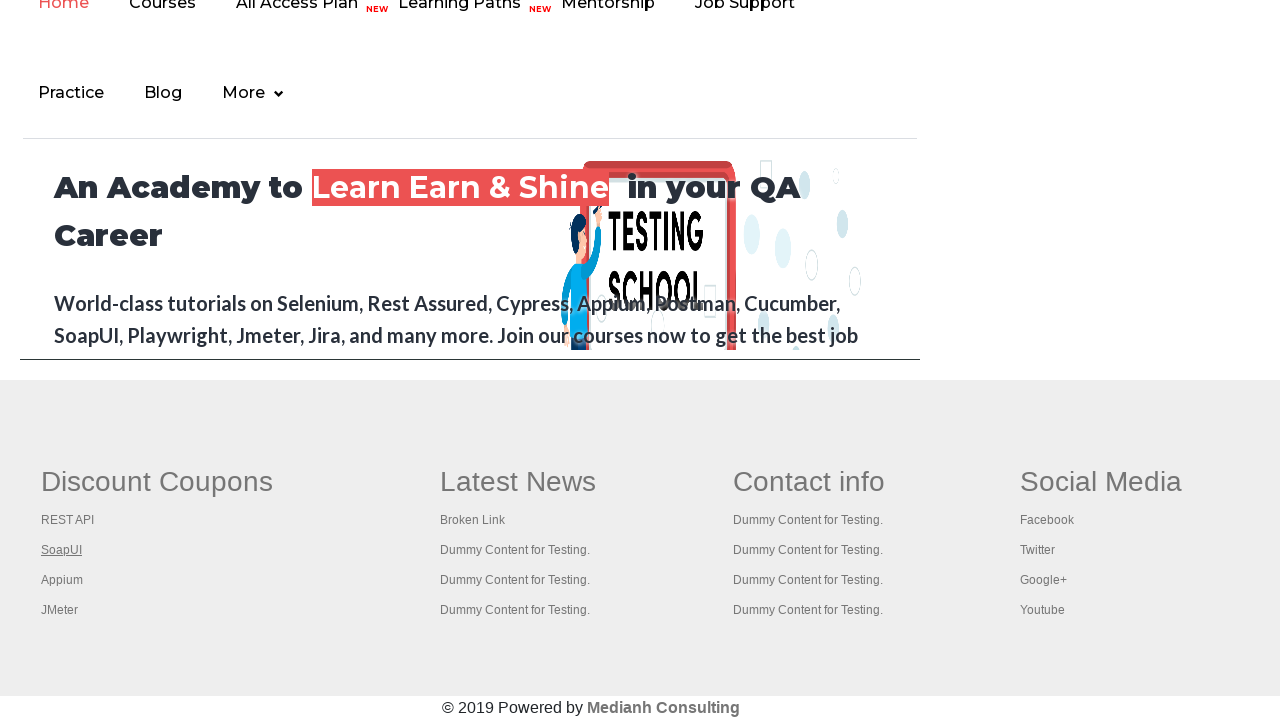

Selected footer link #3 from first column
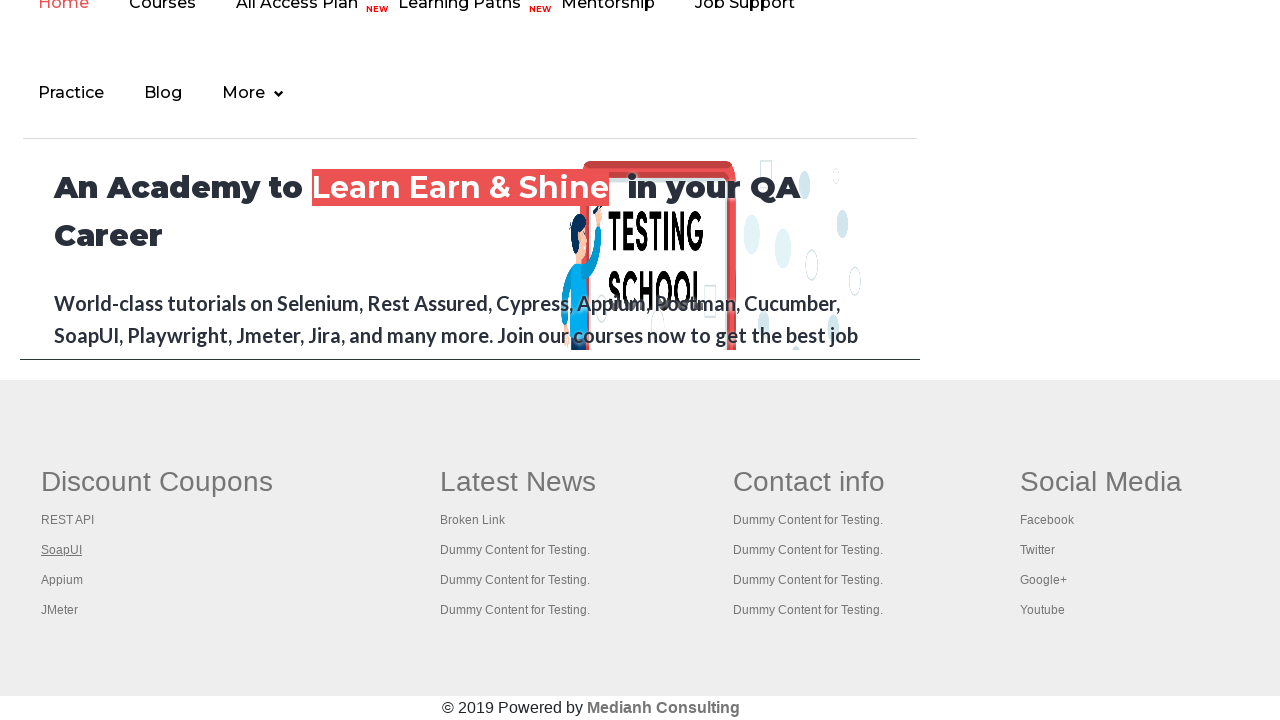

Opened footer link #3 in new tab using Ctrl+Click at (62, 580) on #gf-BIG >> xpath=//table/tbody/tr/td[1]/ul >> a >> nth=3
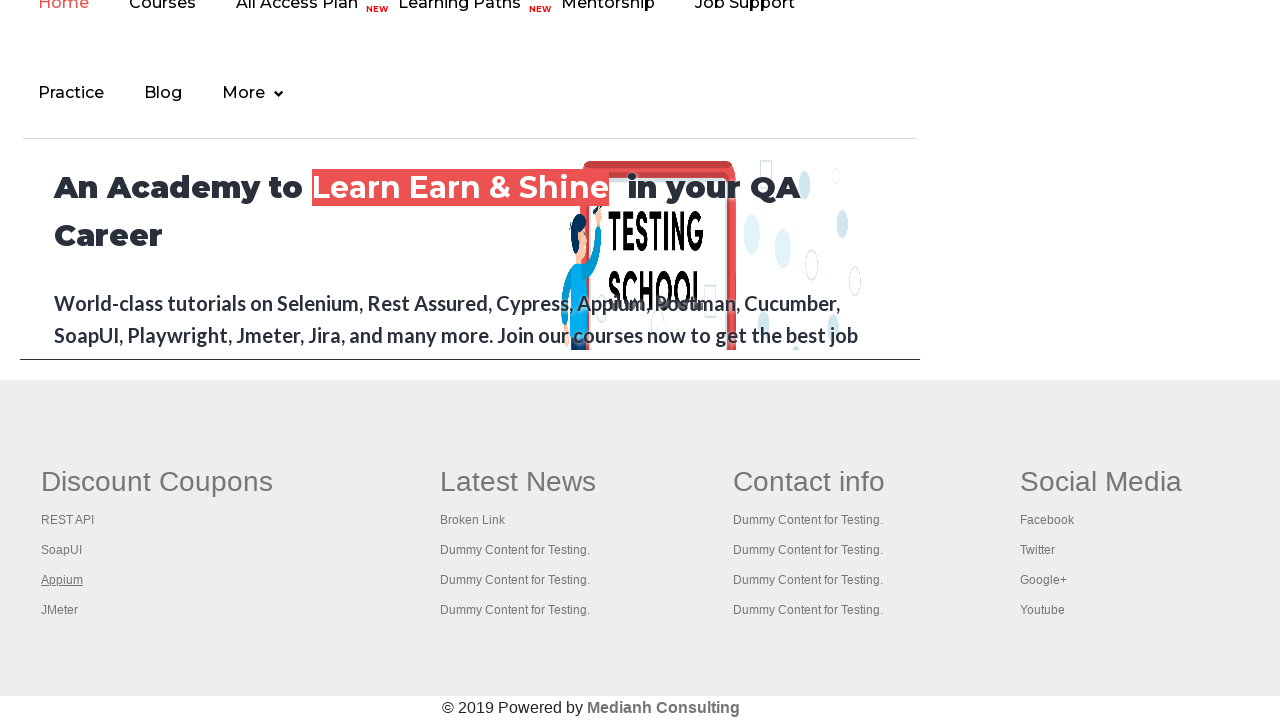

New tab loaded, waiting for page load state
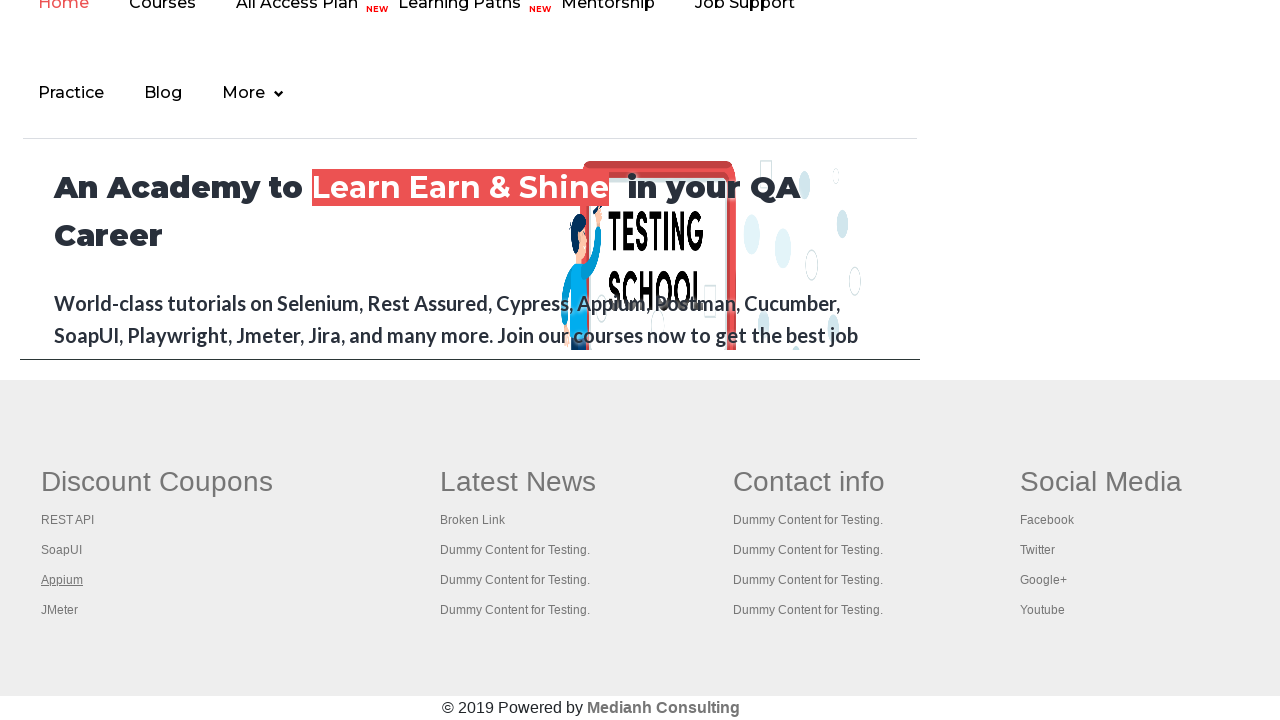

Verified page title: Appium tutorial for Mobile Apps testing | RahulShetty Academy | Rahul
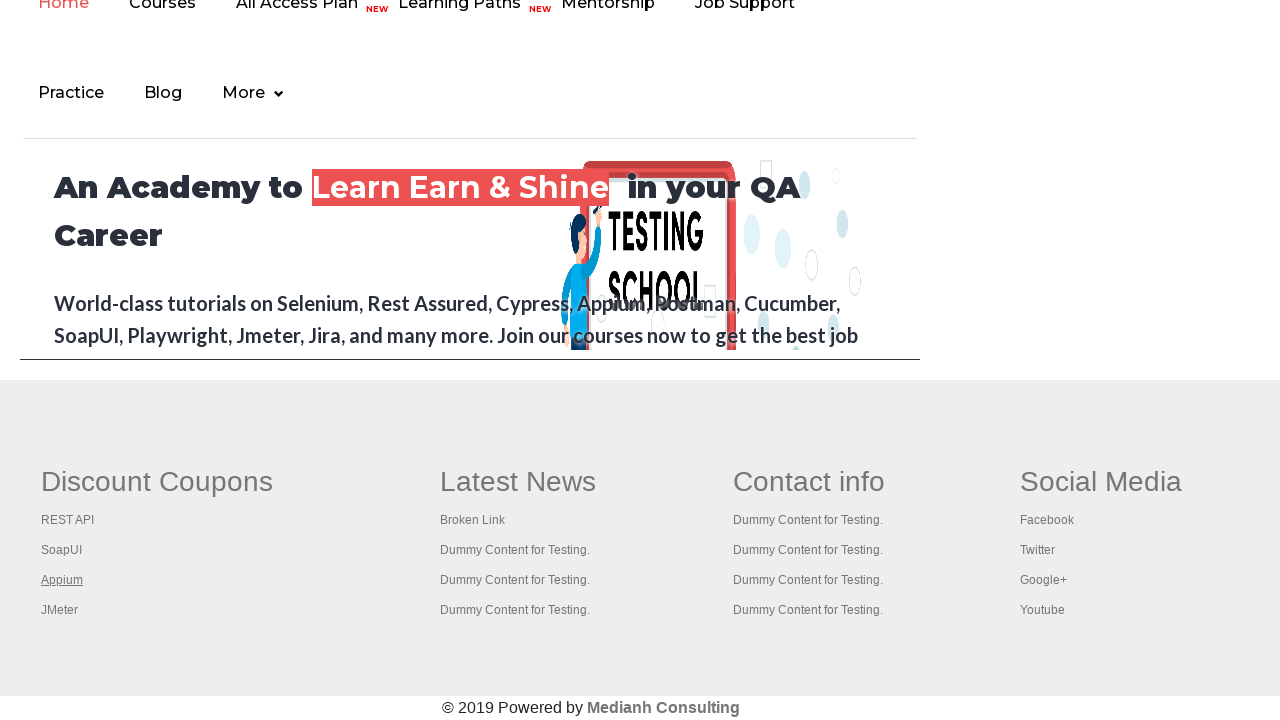

Selected footer link #4 from first column
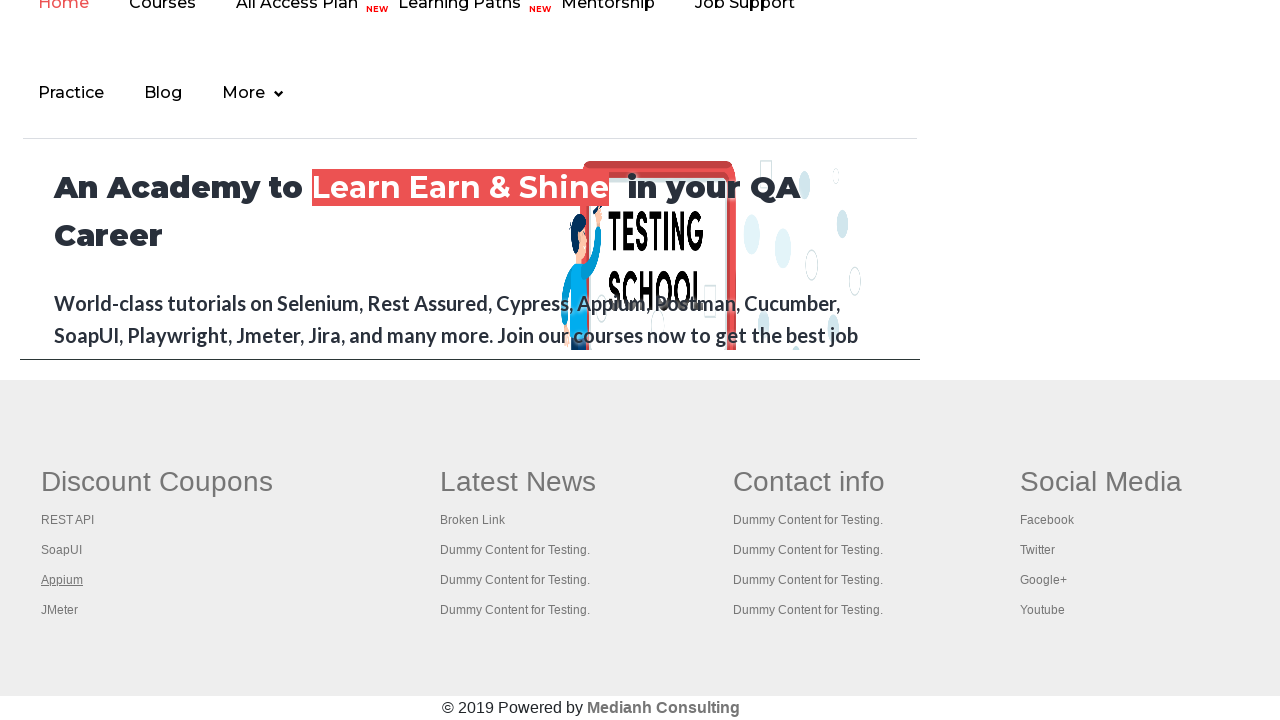

Opened footer link #4 in new tab using Ctrl+Click at (60, 610) on #gf-BIG >> xpath=//table/tbody/tr/td[1]/ul >> a >> nth=4
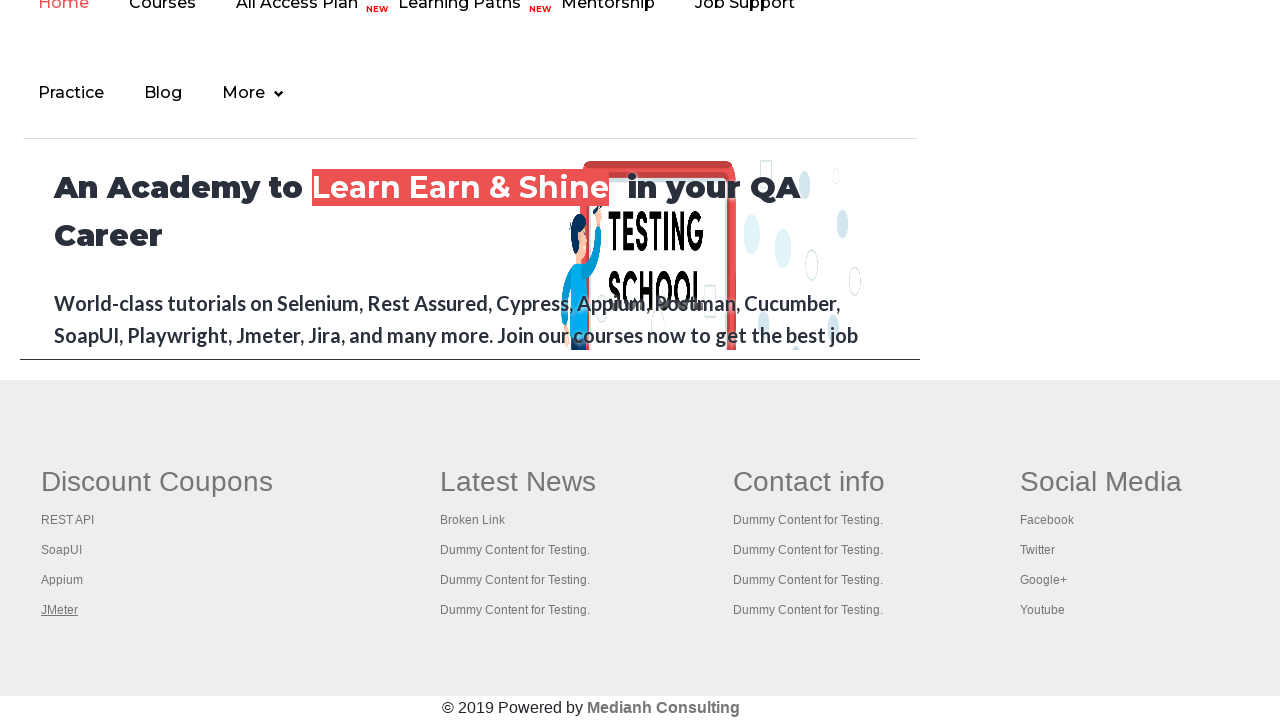

New tab loaded, waiting for page load state
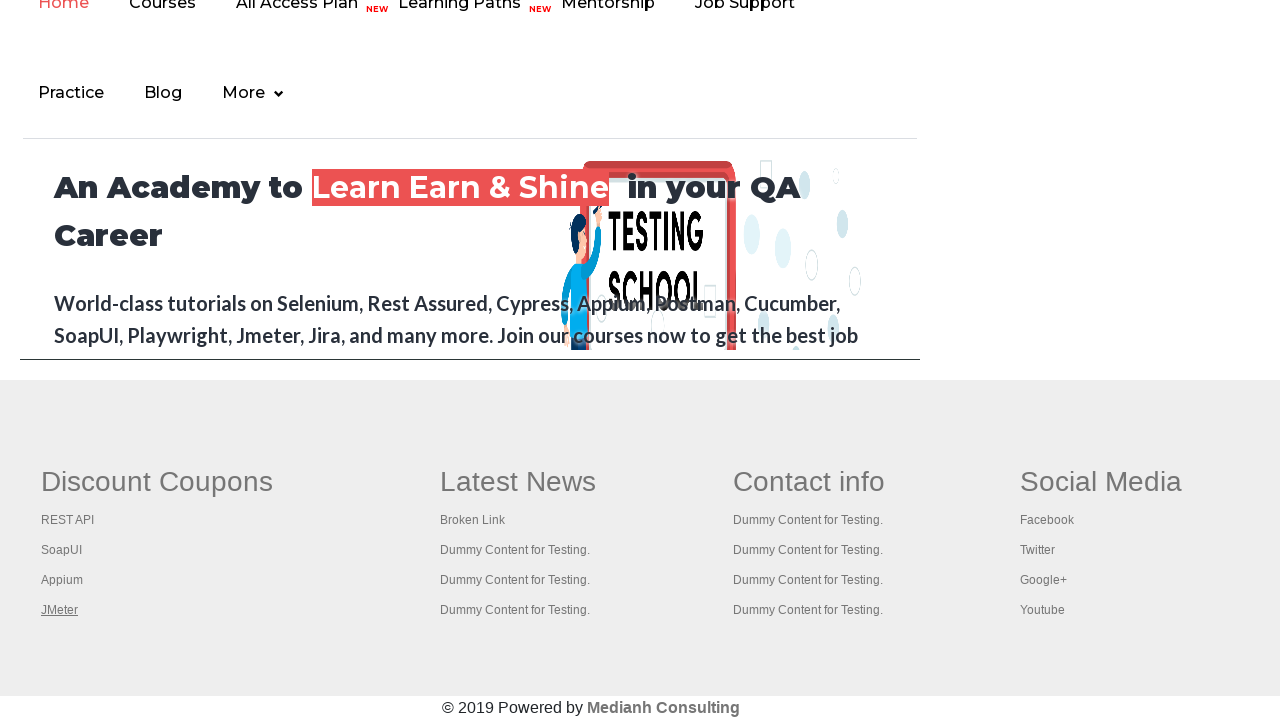

Verified page title: Apache JMeter - Apache JMeter™
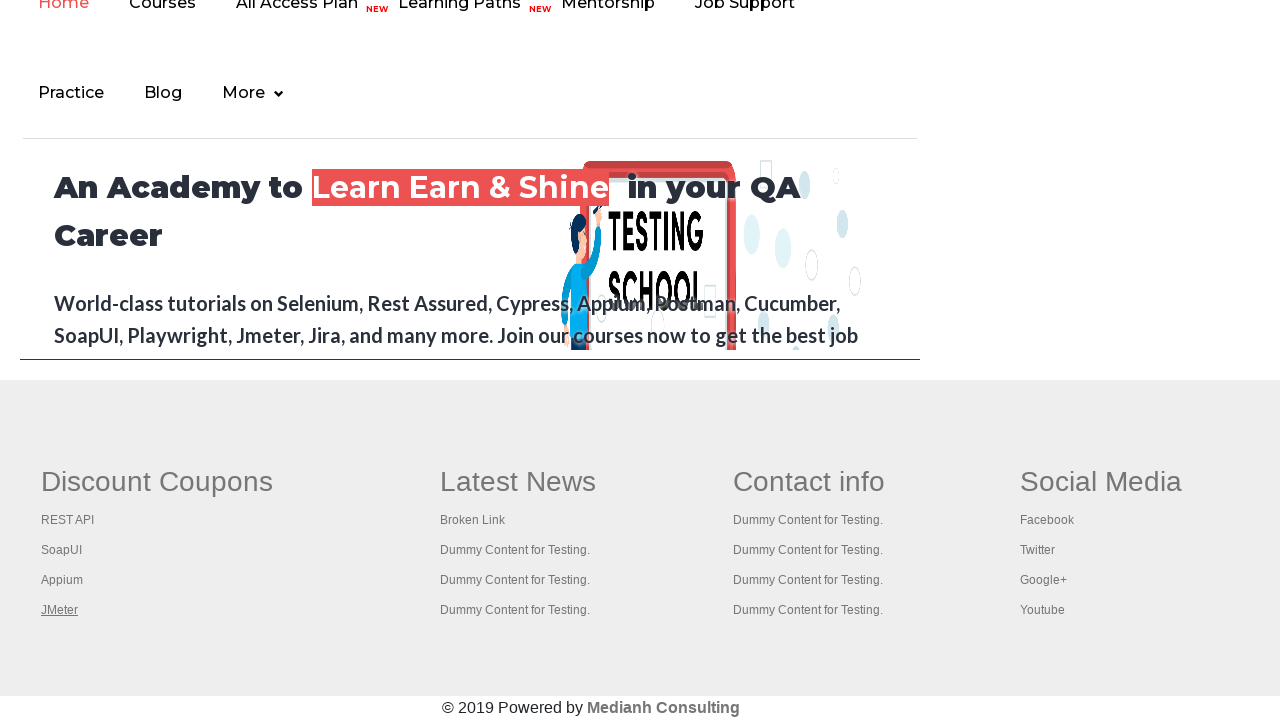

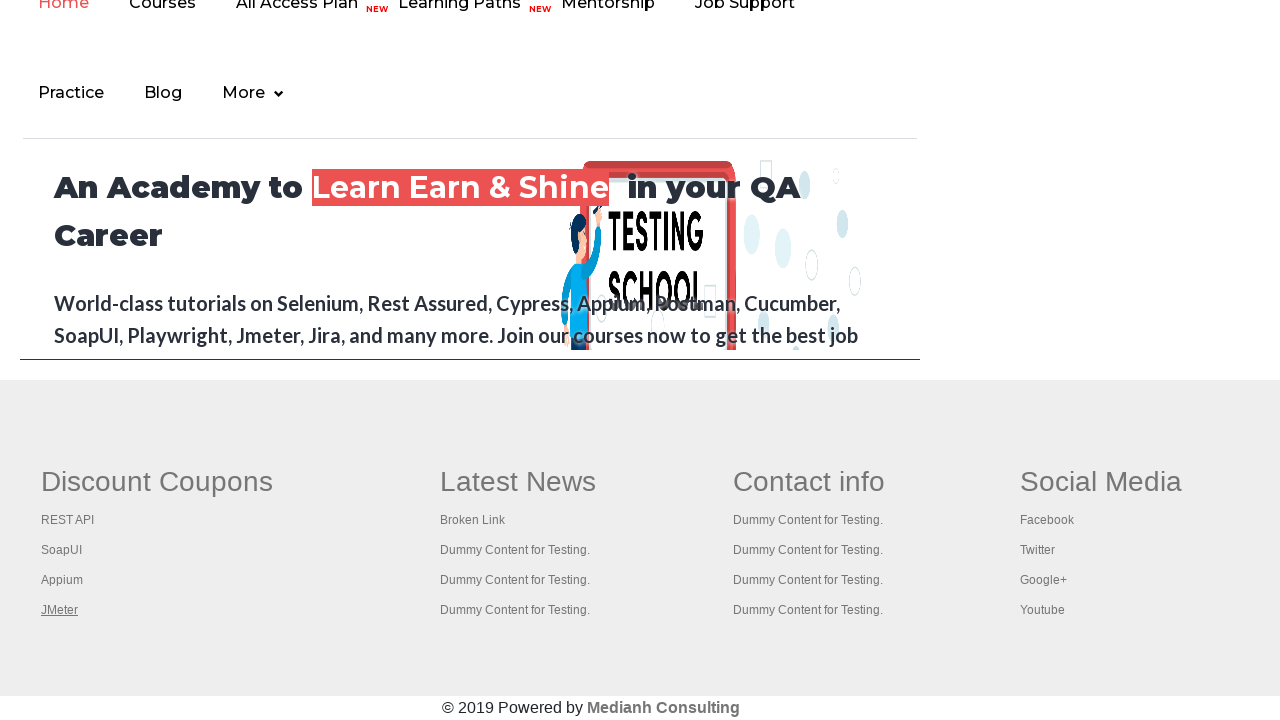